Tests a simple form submission by filling in personal information fields (first name, last name, email, contact number, and message) and submitting the form

Starting URL: https://v1.training-support.net/selenium/simple-form

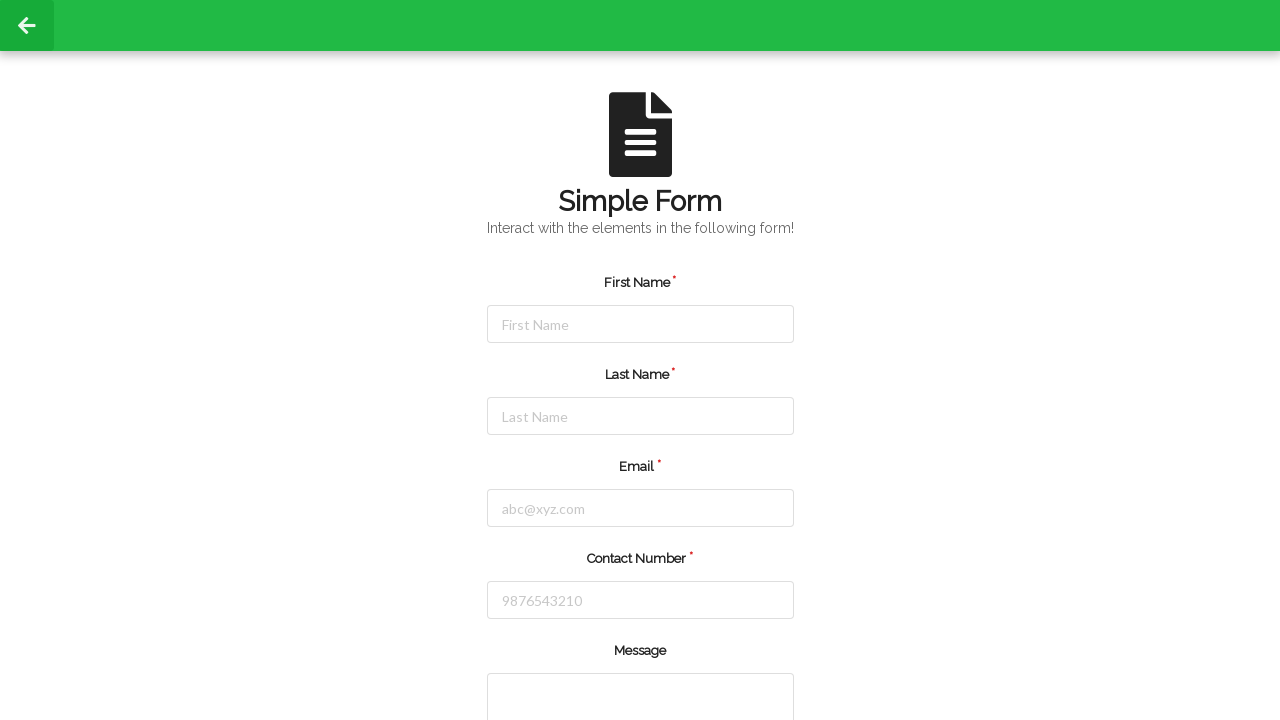

Filled first name field with 'Manisha' on #firstName
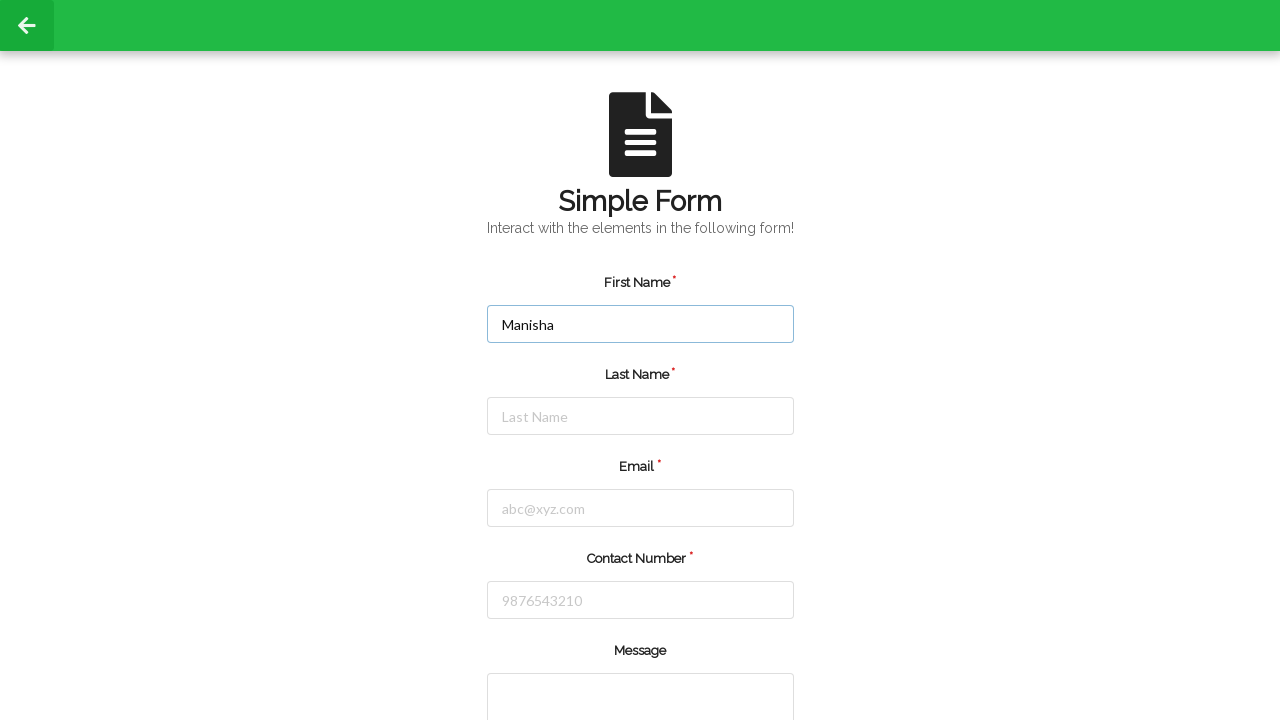

Filled last name field with 'Rana' on #lastName
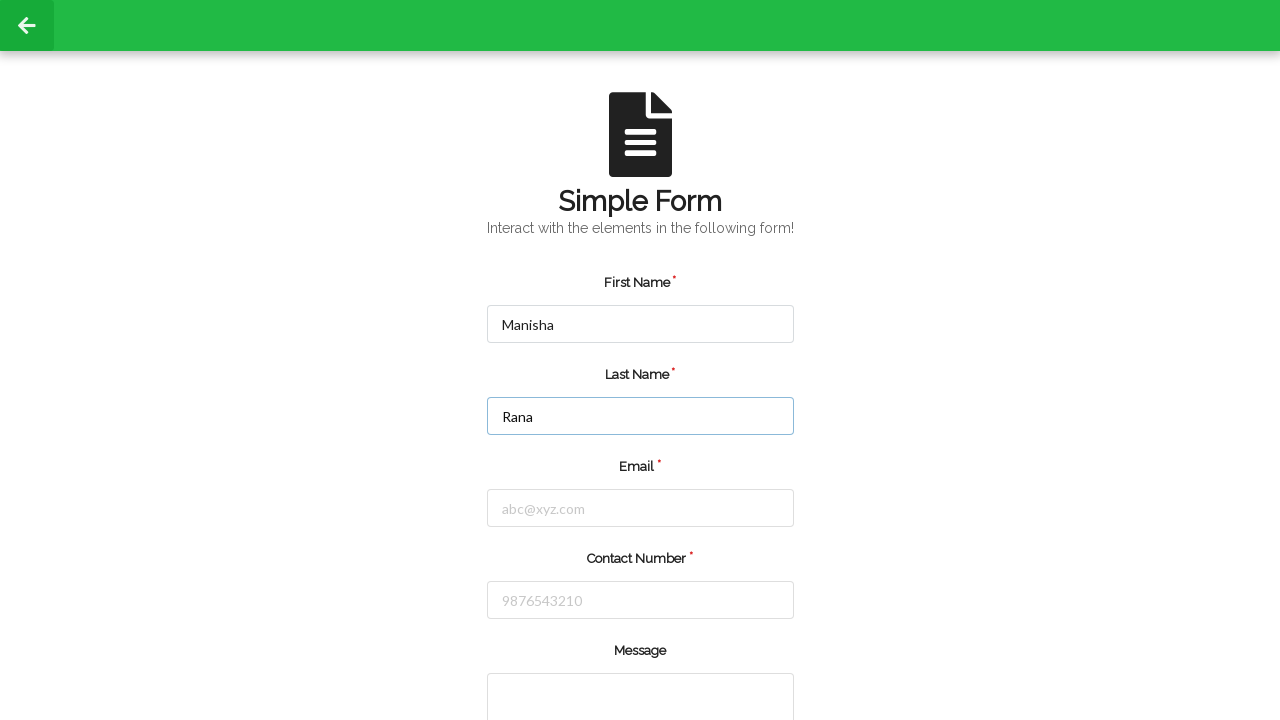

Filled email field with 'manishasonamela@gmail.com' on #email
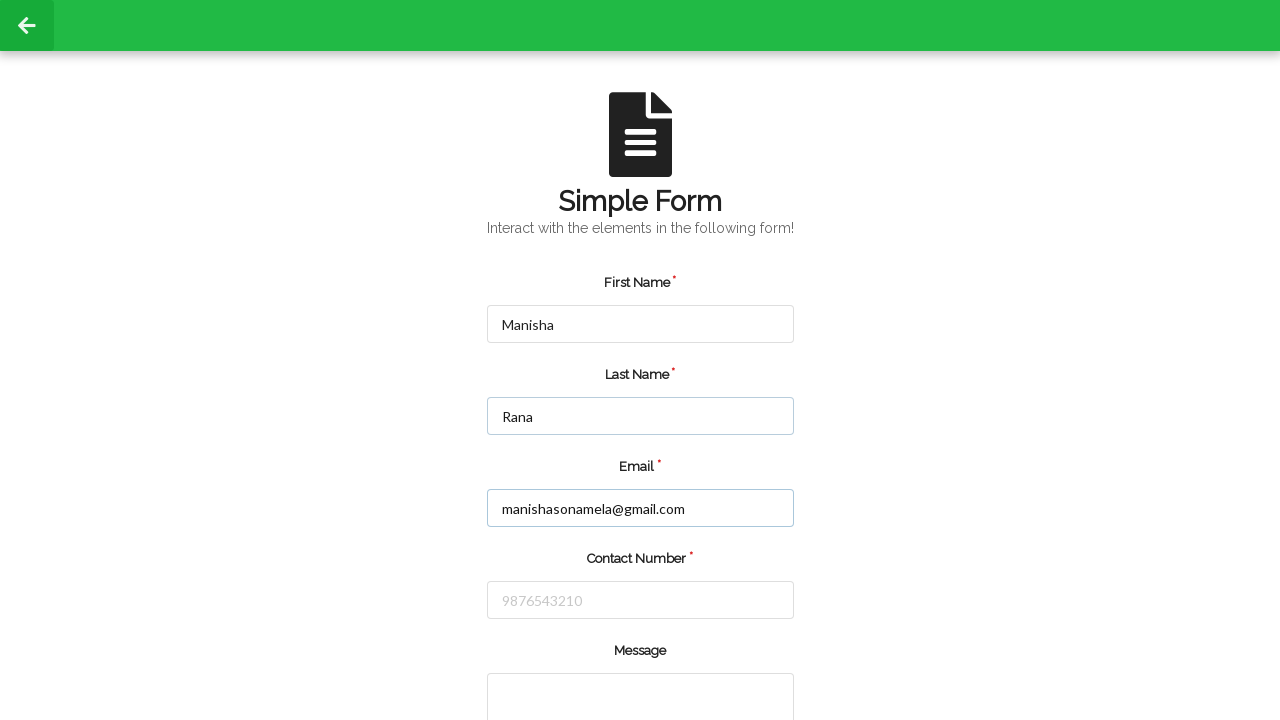

Filled contact number field with '9182392290' on #number
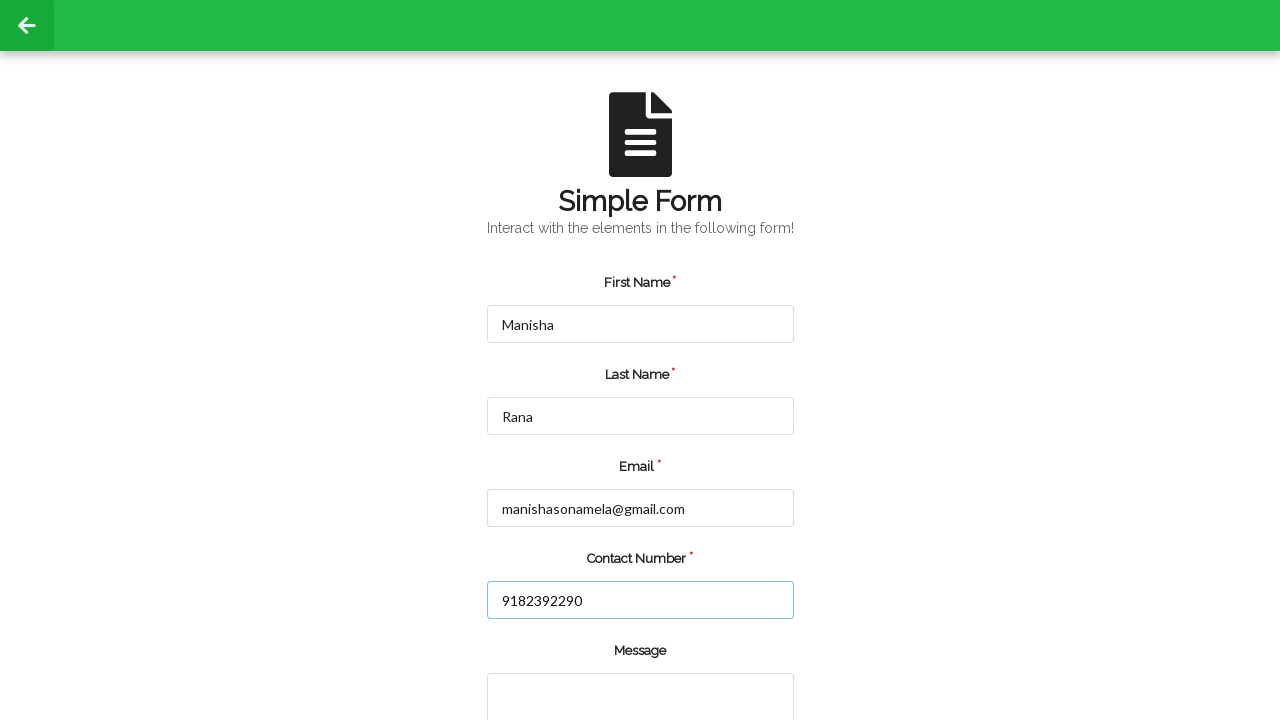

Filled message field with 'Hello' on textarea
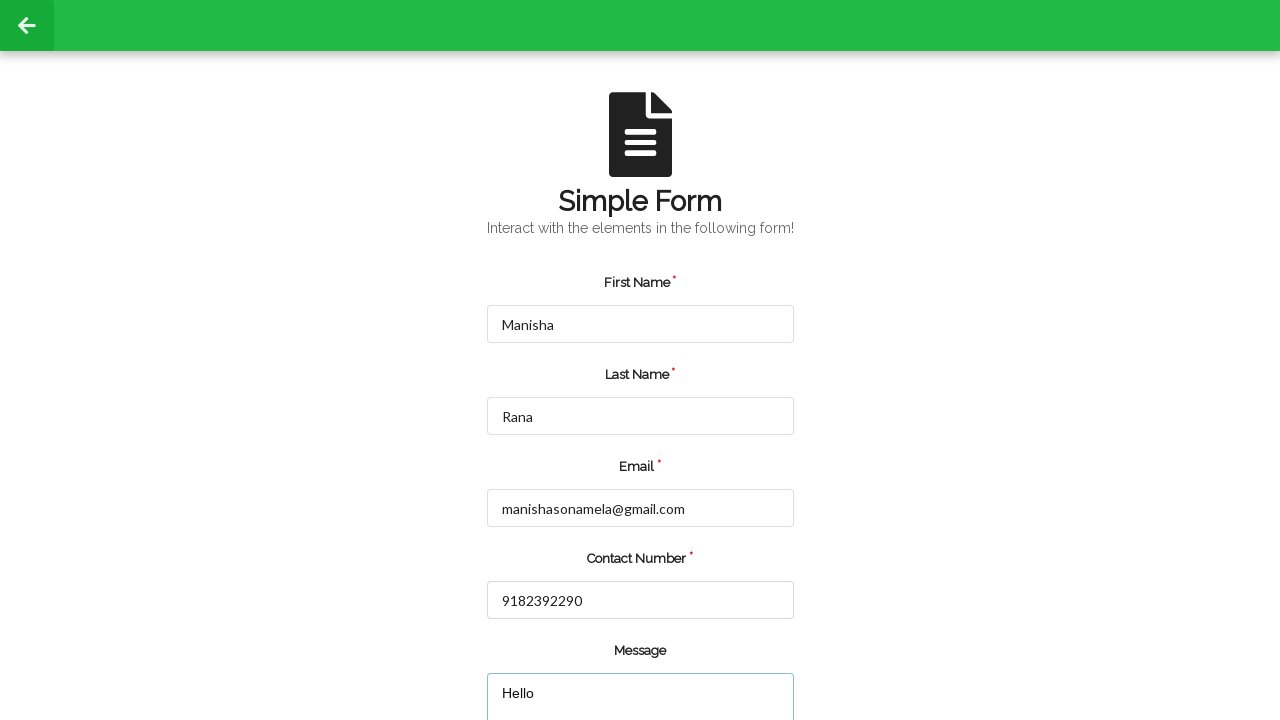

Clicked submit button to submit the form at (558, 660) on input[value='submit']
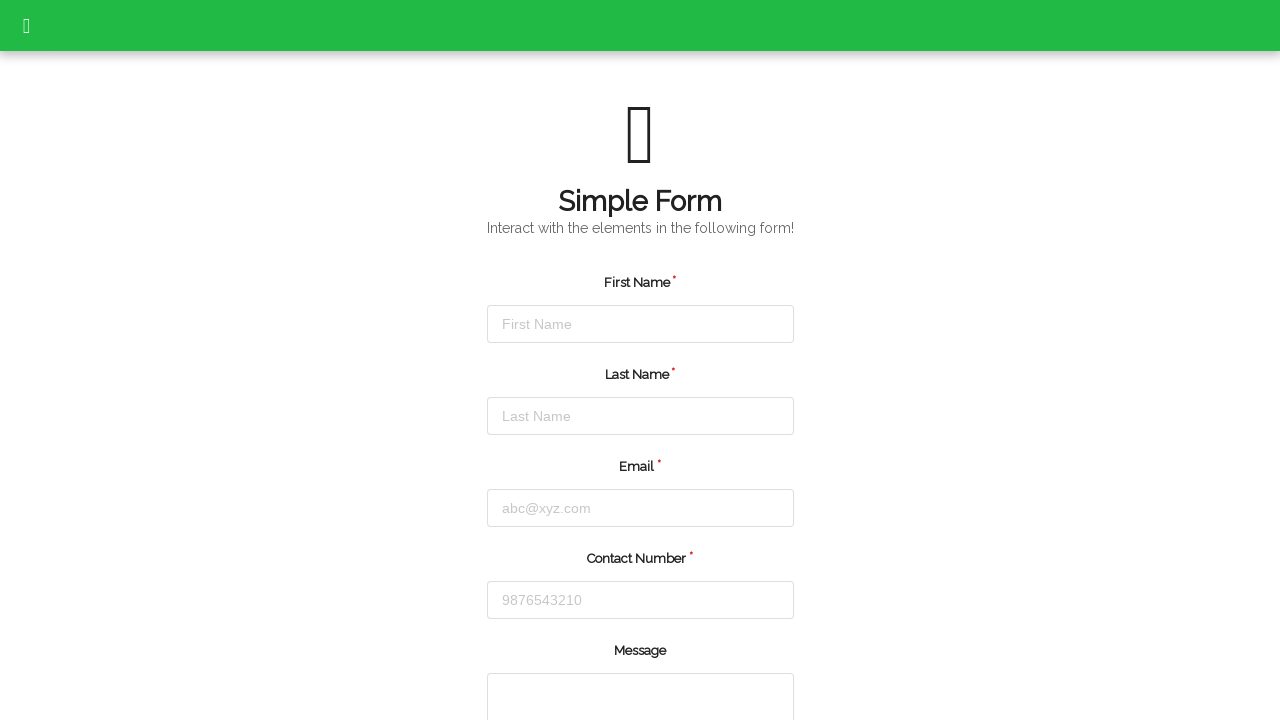

Waited for form submission confirmation
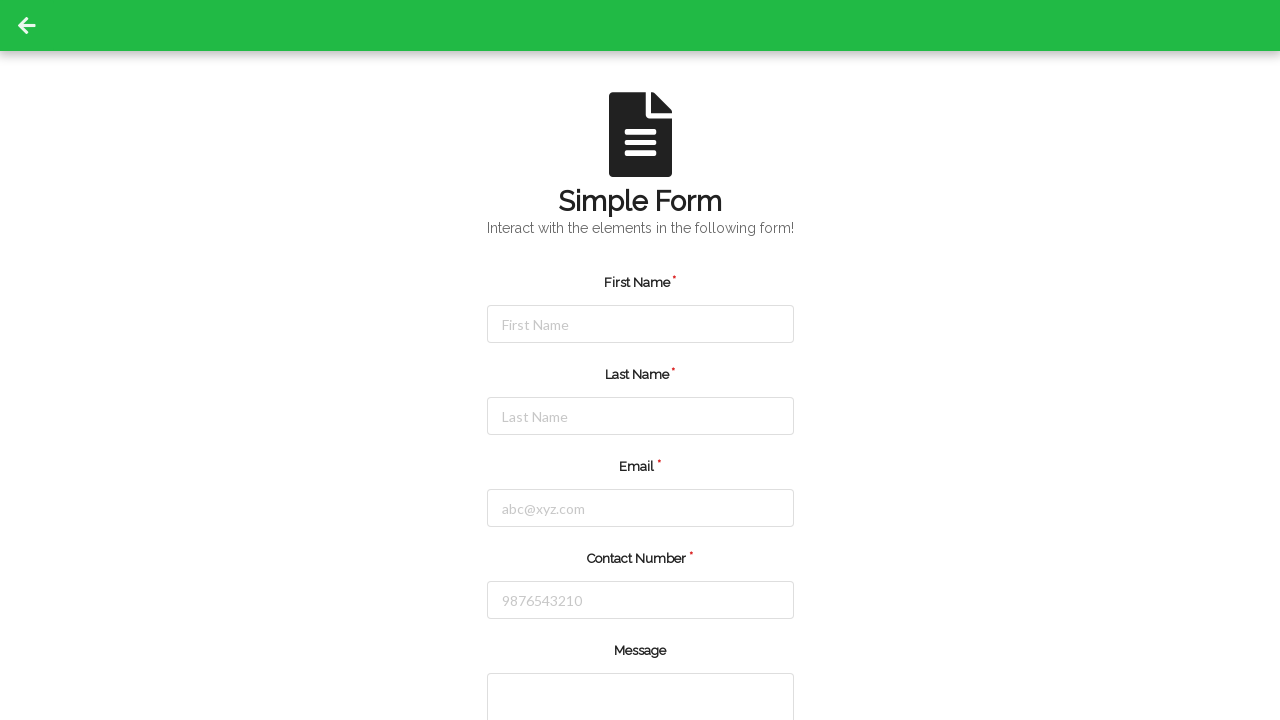

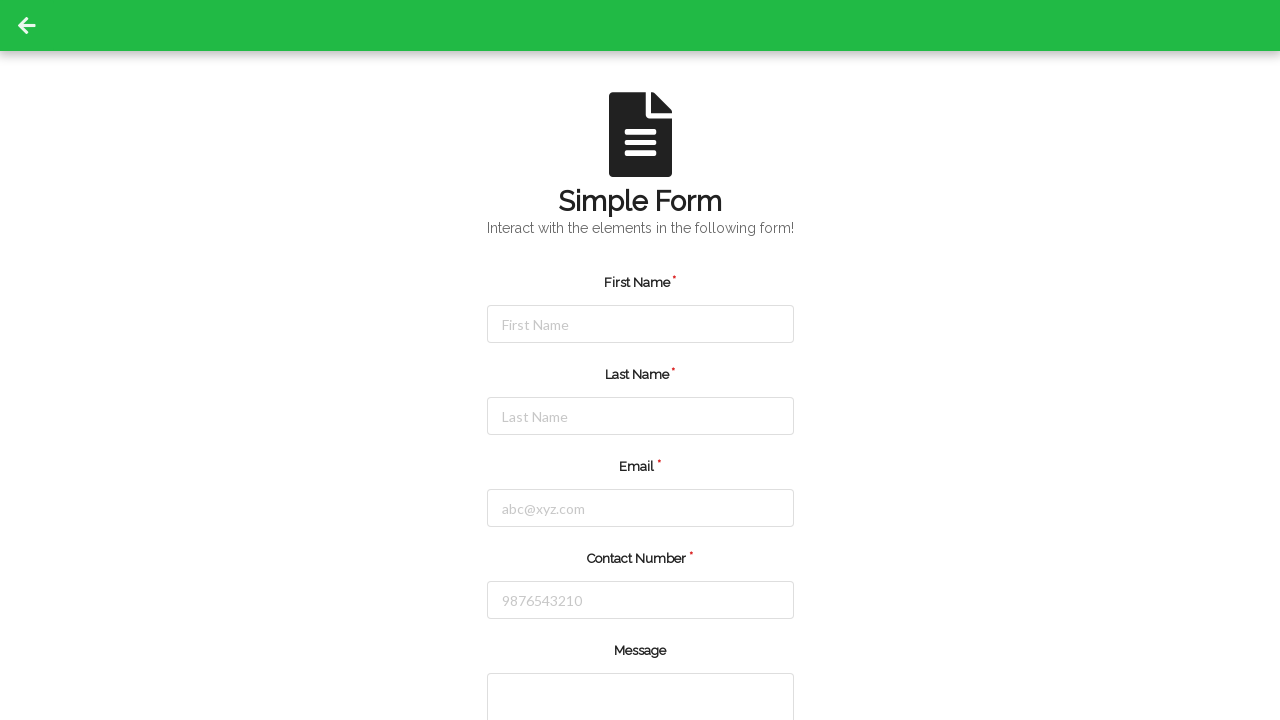